Tests selecting specific checkboxes by their value attributes

Starting URL: http://antoniotrindade.com.br/treinoautomacao/elementsweb.html

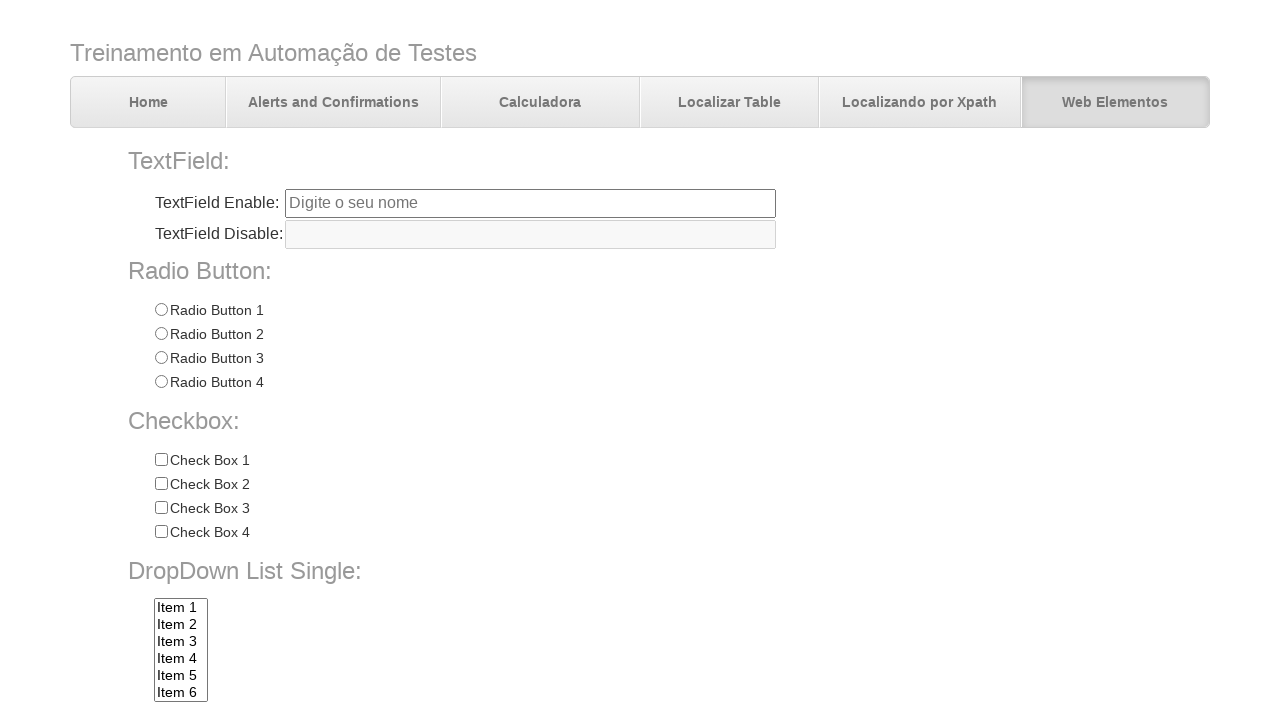

Clicked checkbox with value 'Check 3' at (161, 508) on input[name='chkbox'][value='Check 3']
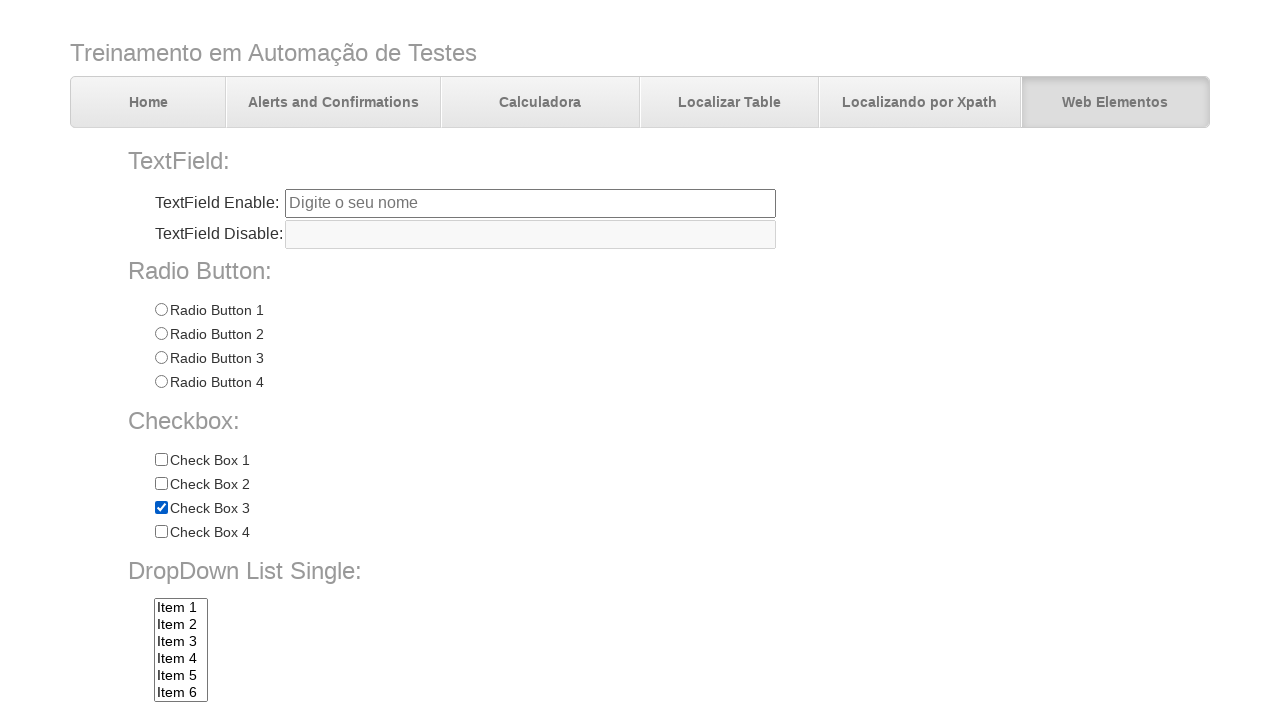

Clicked checkbox with value 'Check 4' at (161, 532) on input[name='chkbox'][value='Check 4']
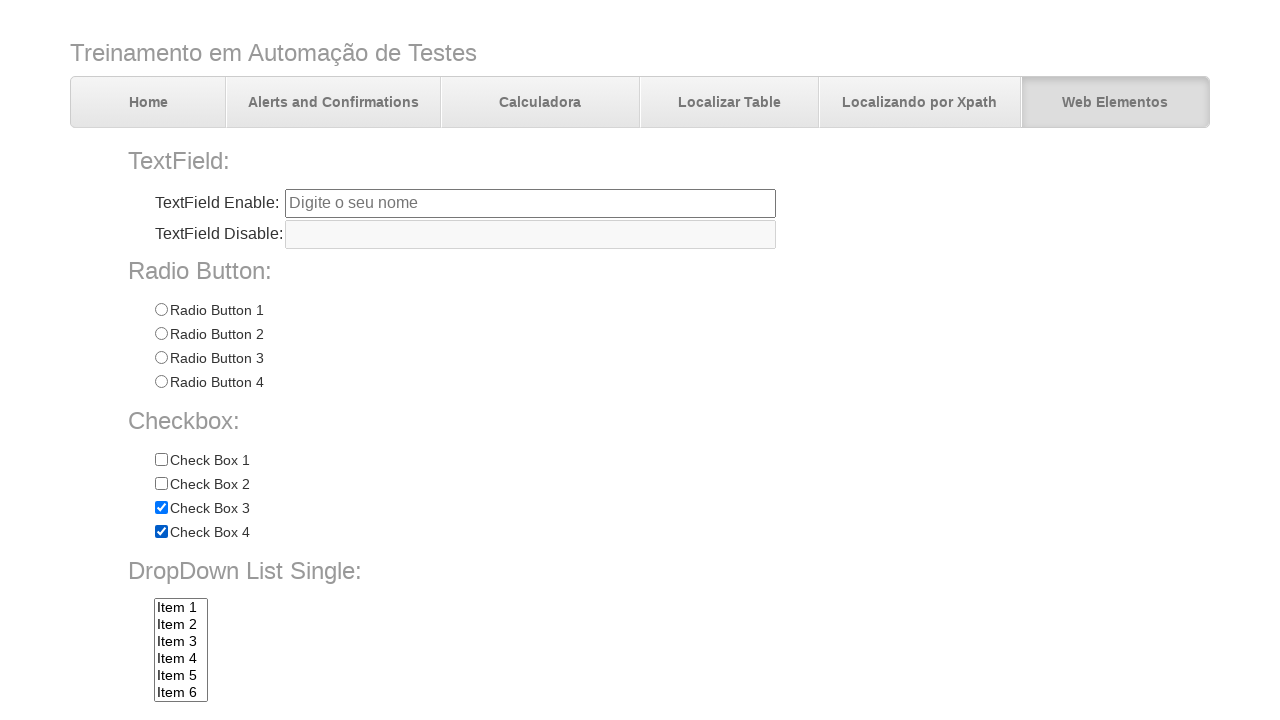

Located all checkboxes with name 'chkbox'
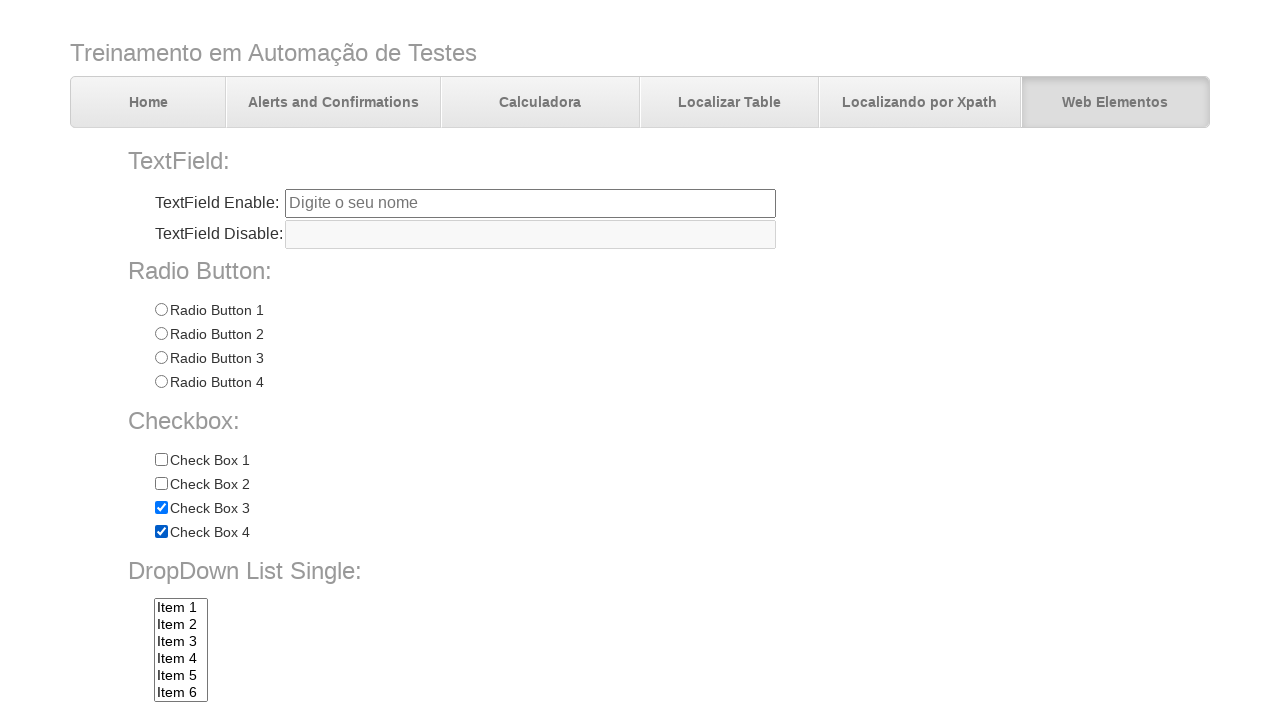

Verified that Check 3 (index 2) is selected
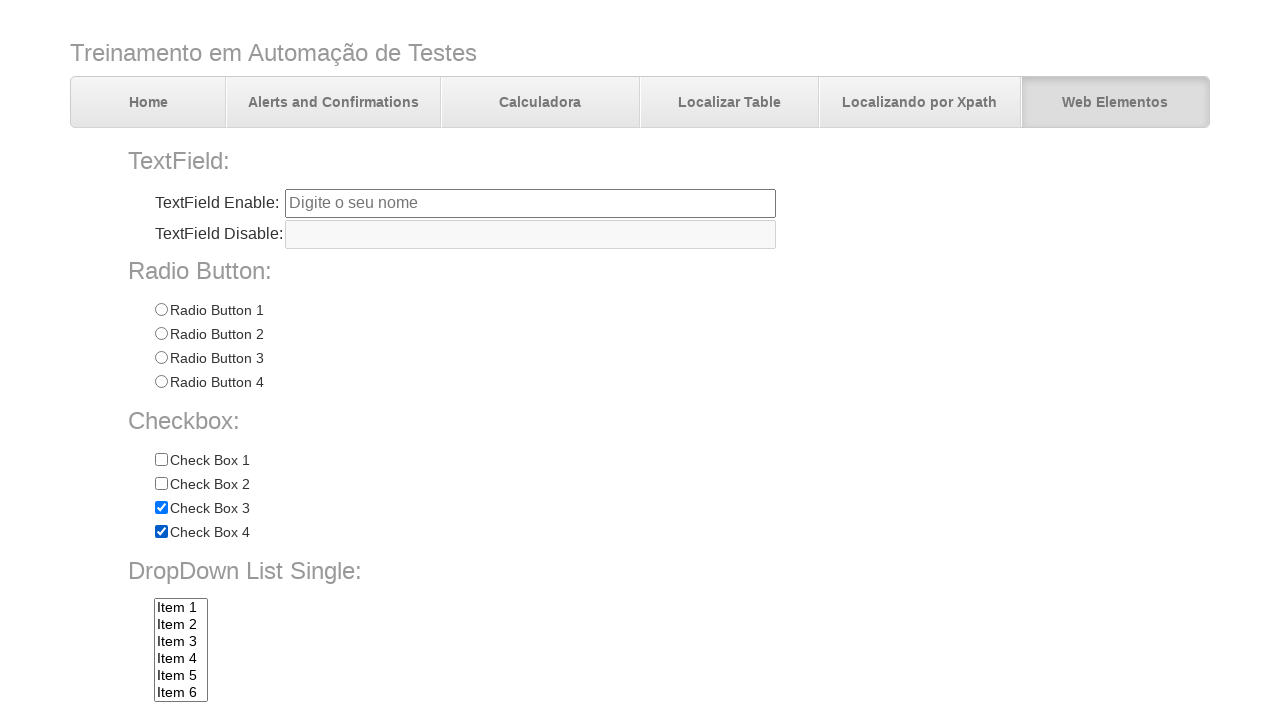

Verified that Check 4 (index 3) is selected
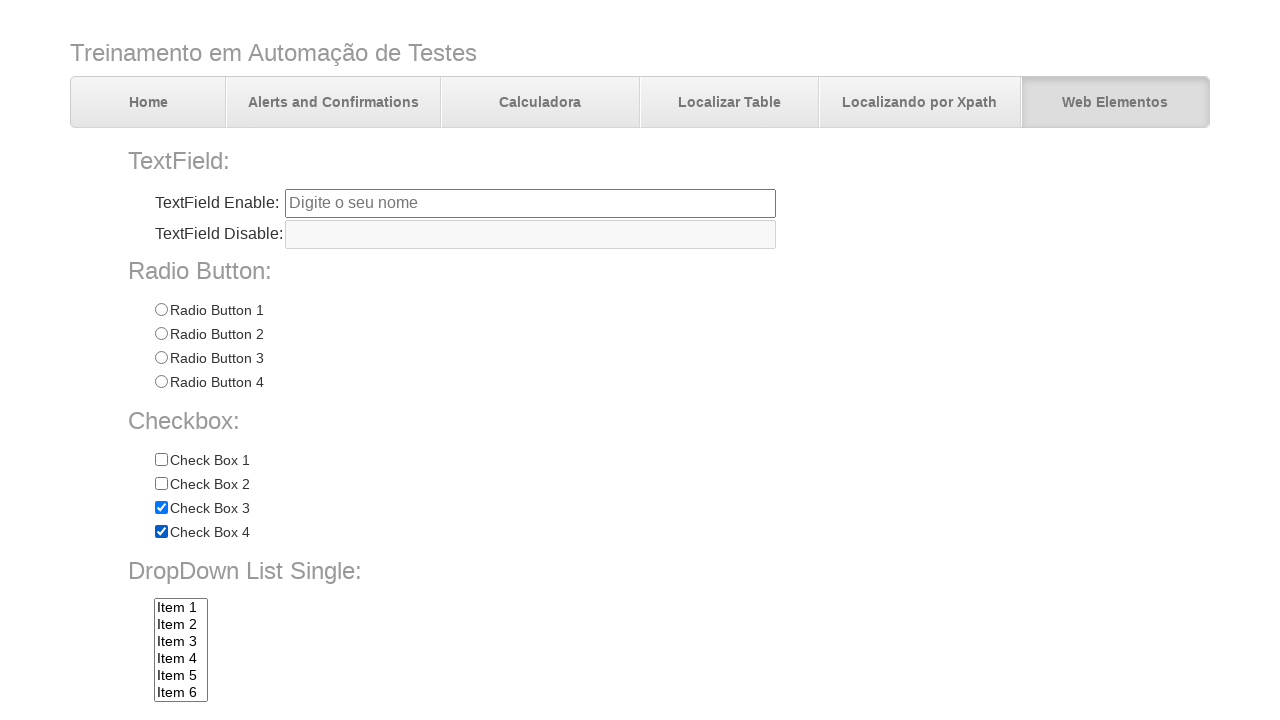

Verified that Check 1 (index 0) is not selected
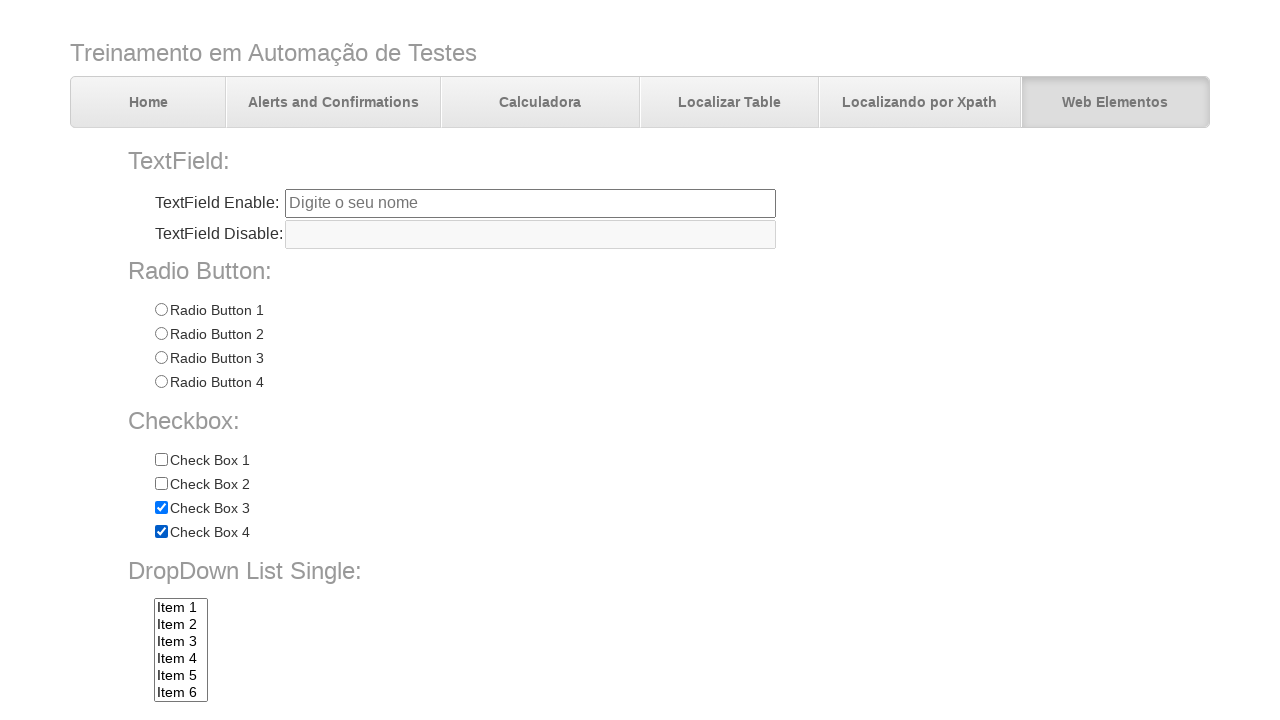

Verified that Check 2 (index 1) is not selected
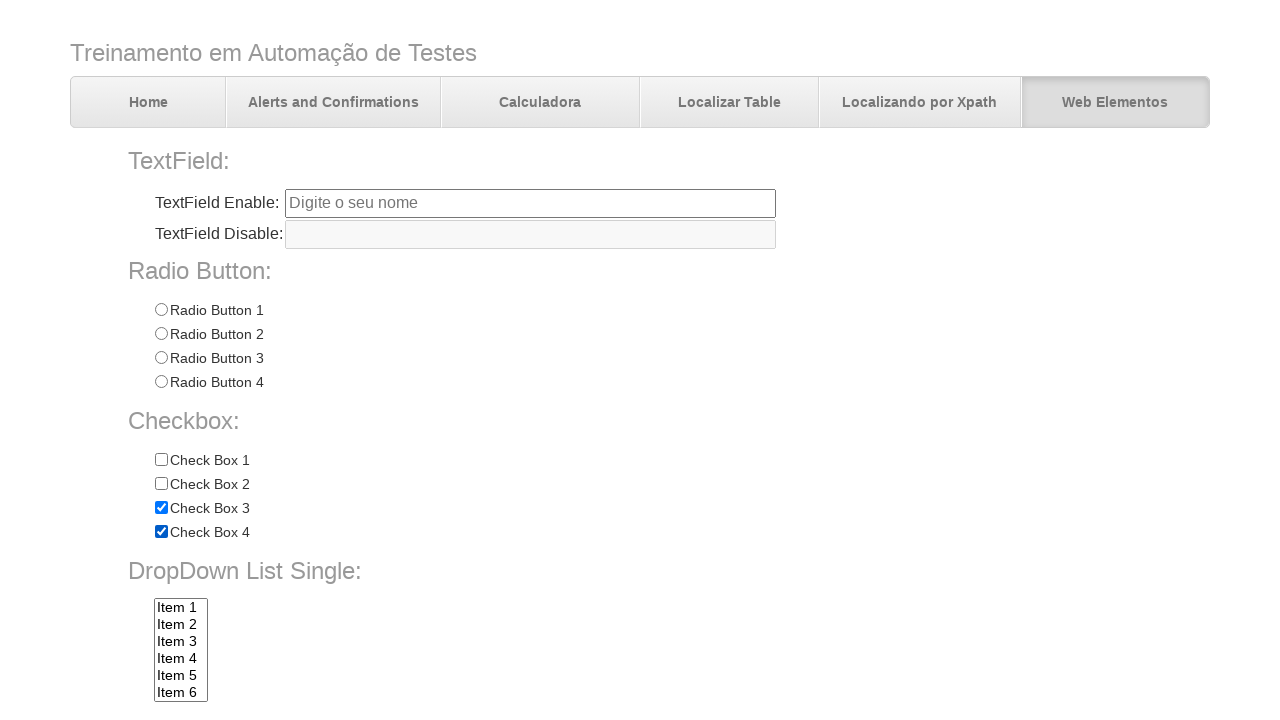

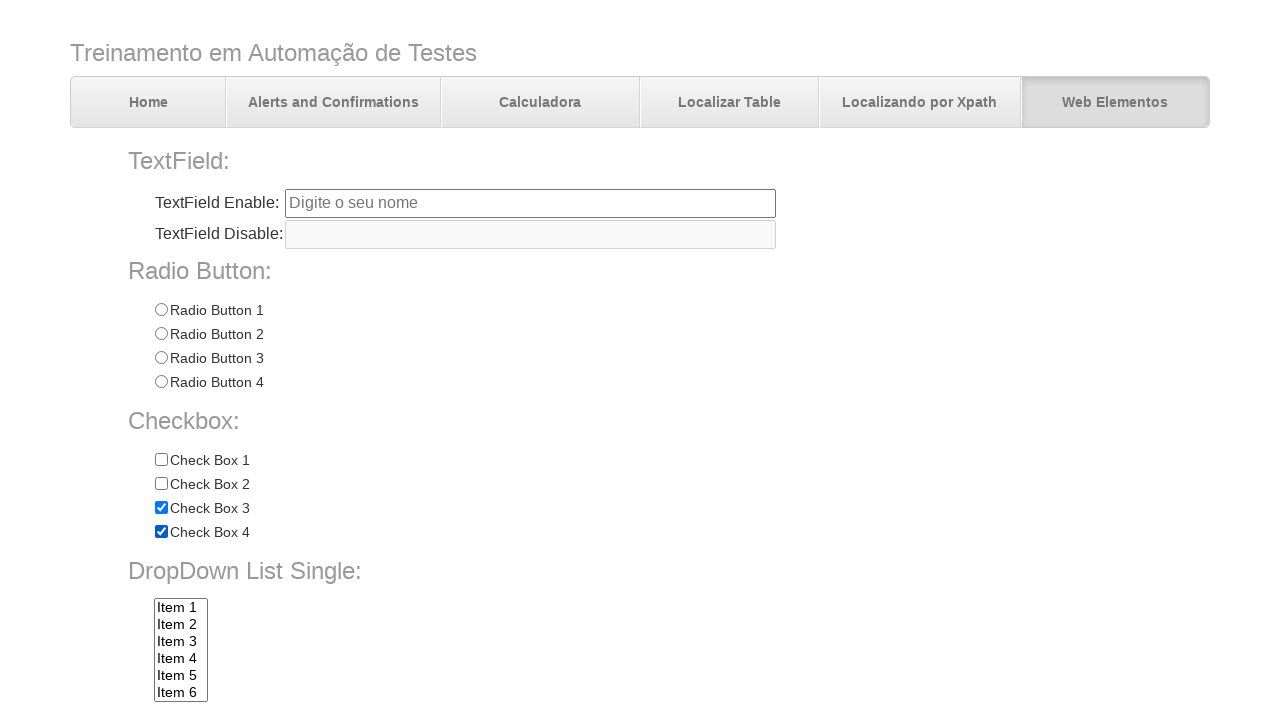